Exploratory test that verifies /users and /comments endpoints return expected data

Starting URL: https://jsonplaceholder.typicode.com/users

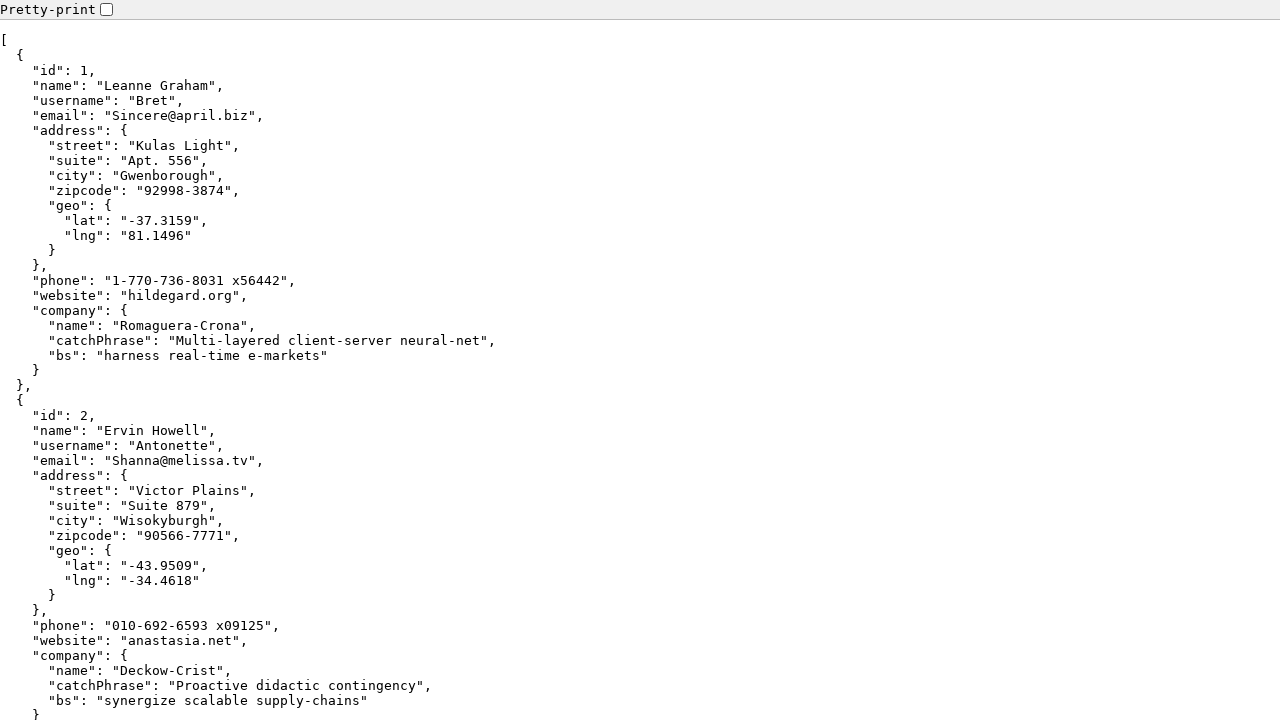

Waited for body element to load on /users endpoint
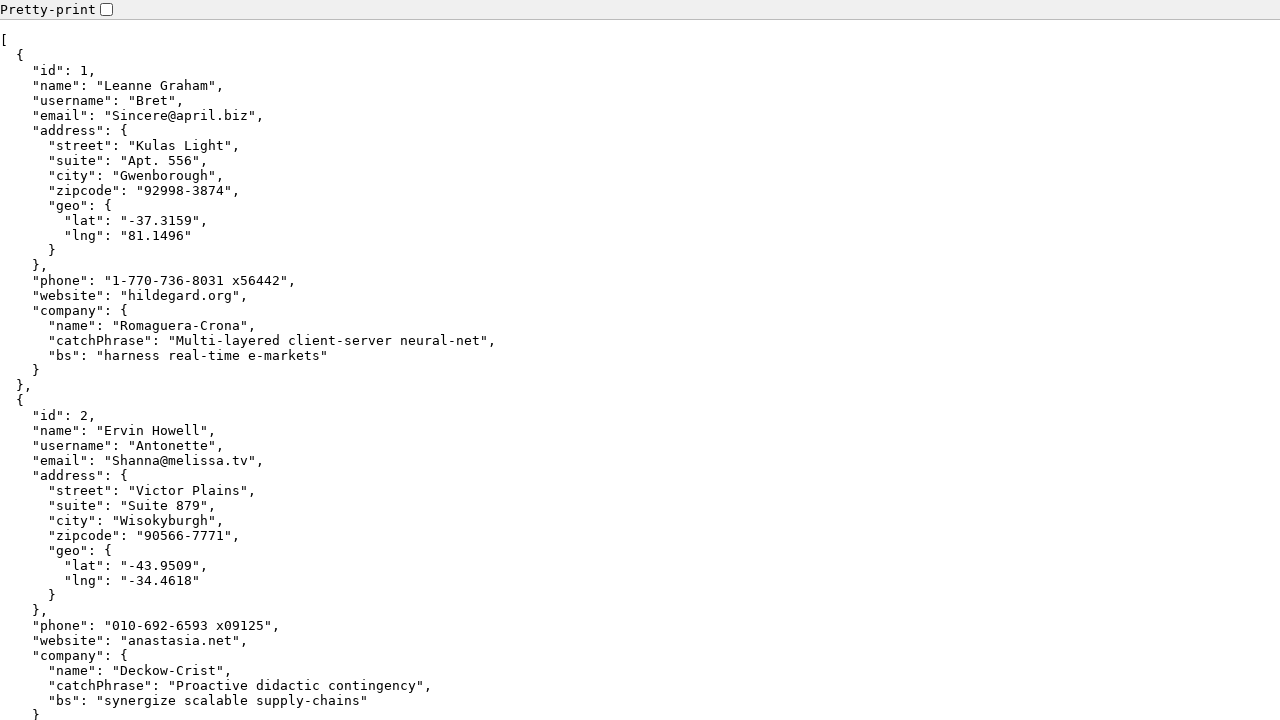

Navigated to /comments endpoint
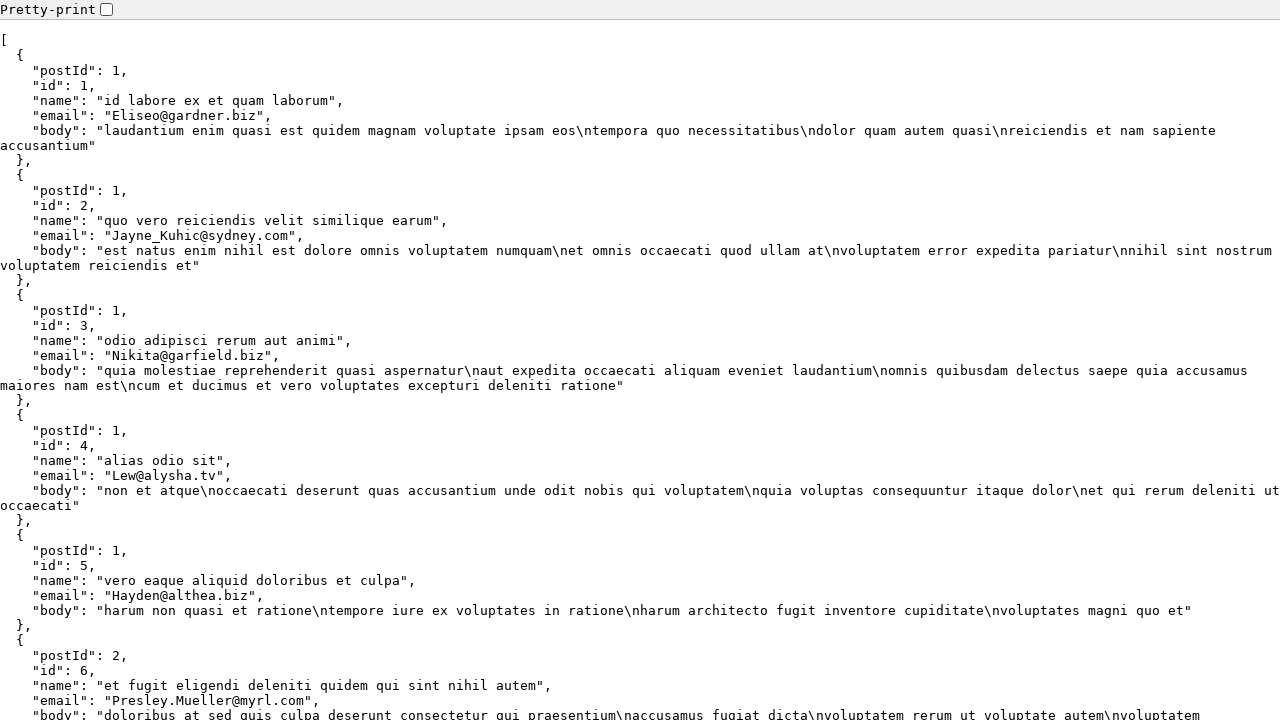

Waited for body element to load on /comments endpoint
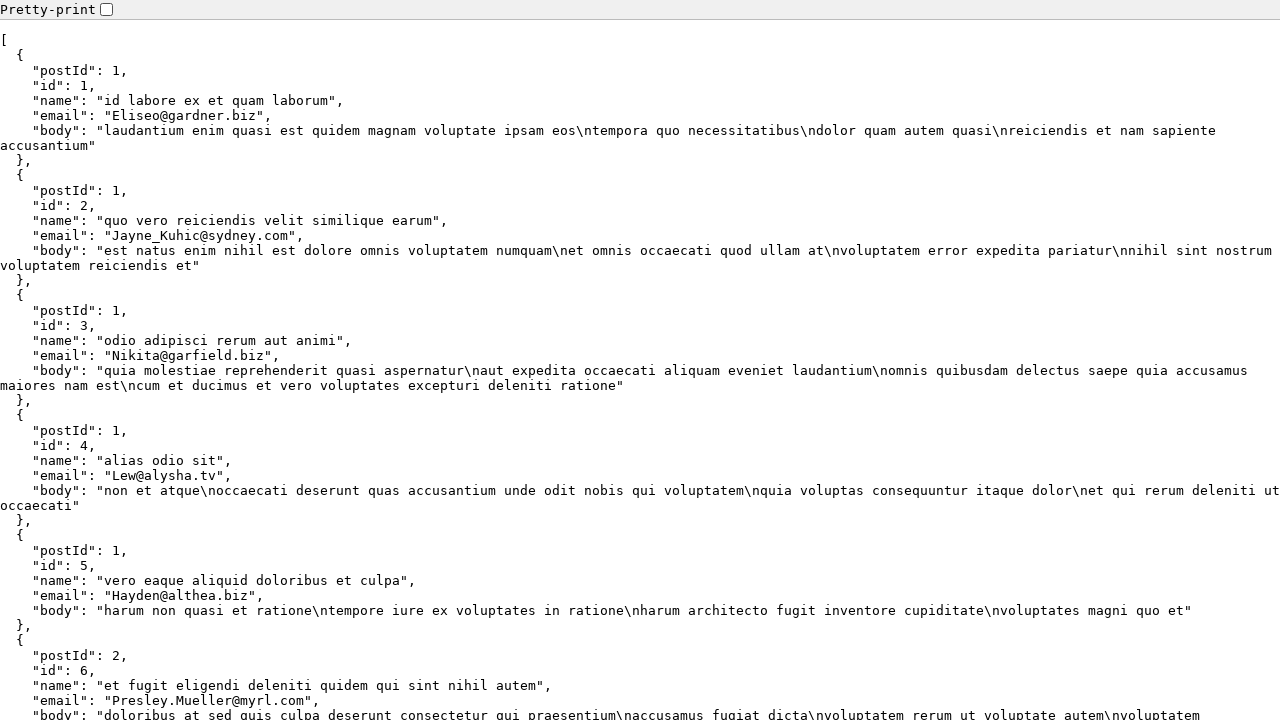

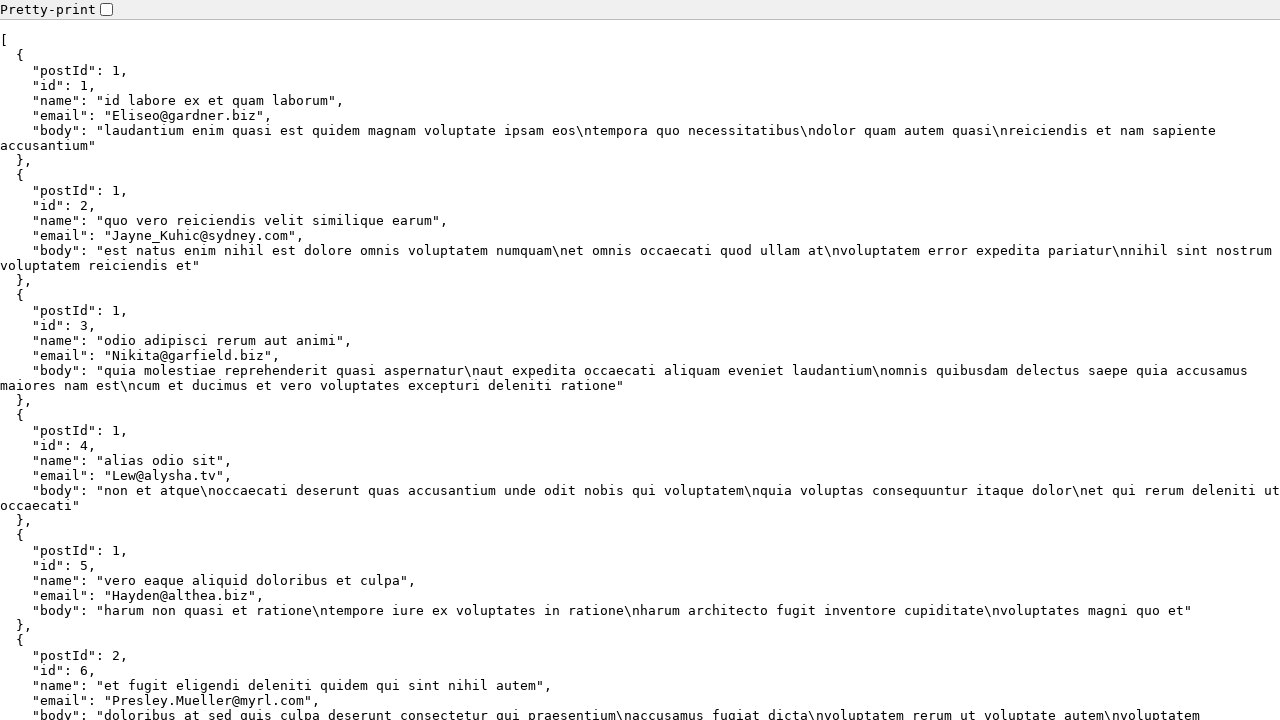